Navigates to the Course page and selects a department from a dropdown by value

Starting URL: https://gravitymvctestapplication.azurewebsites.net/Course

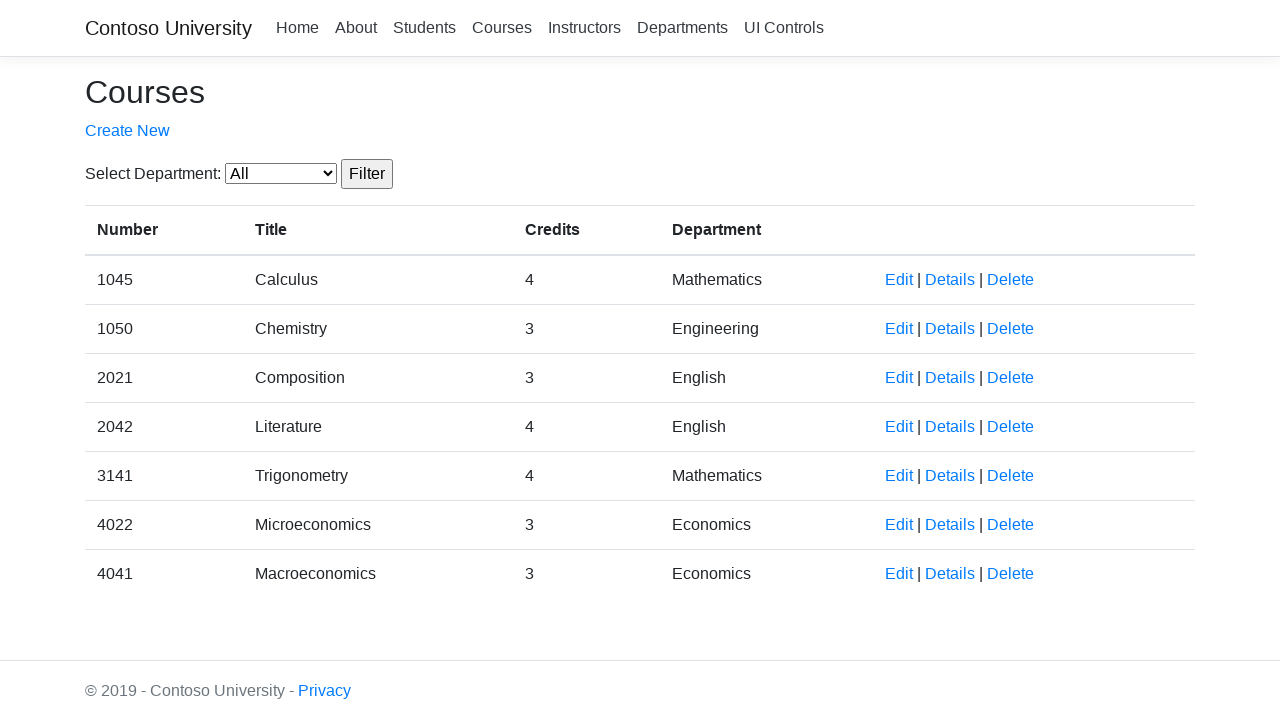

Navigated to Course page
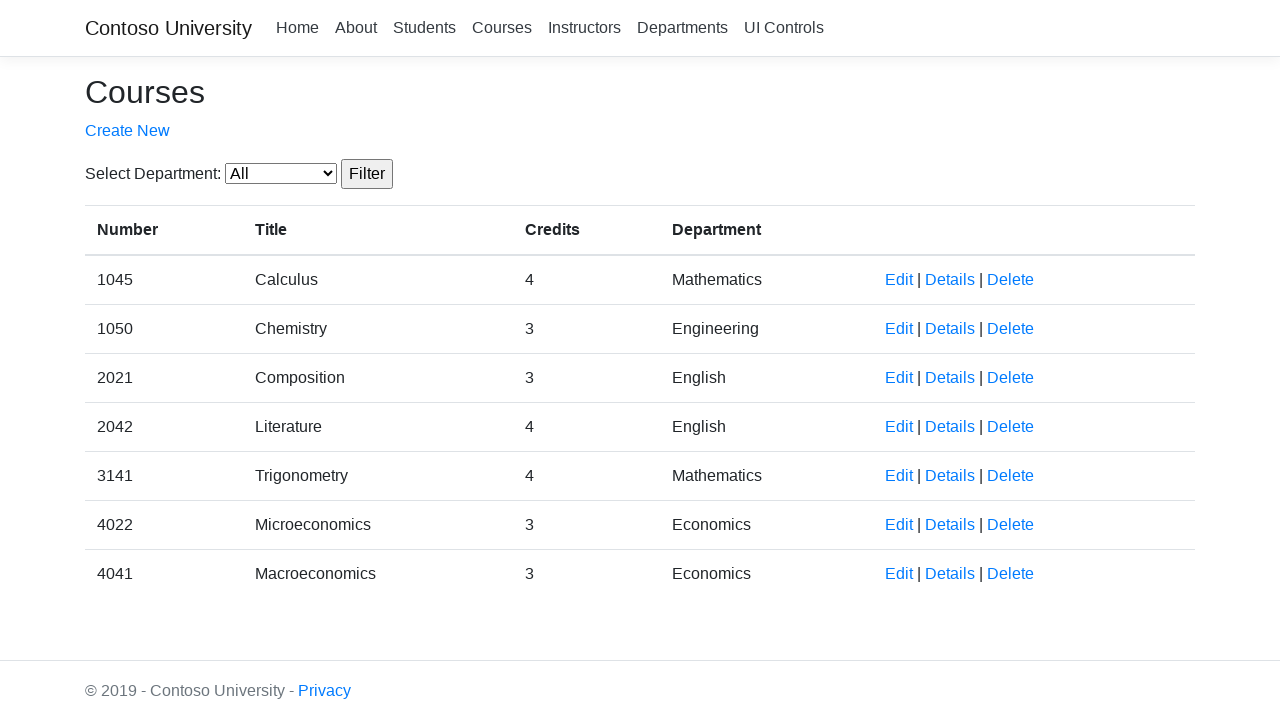

Selected department with value '4' from the dropdown on select#SelectedDepartment
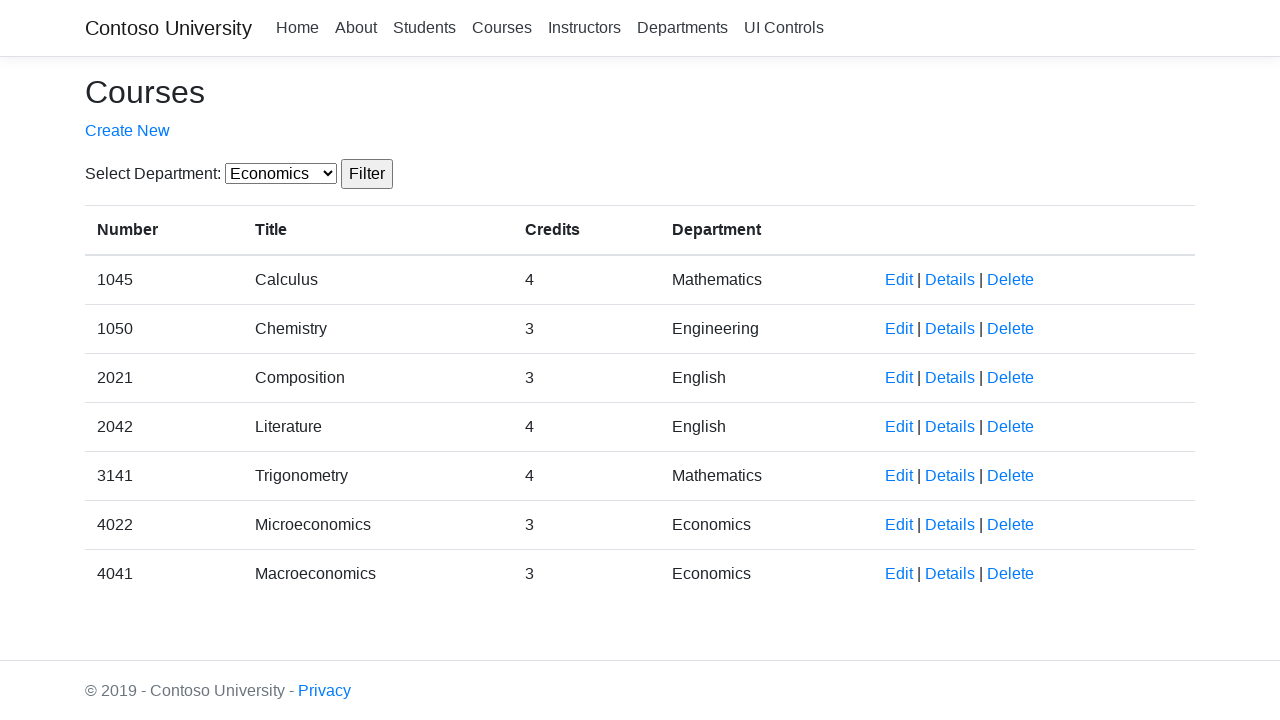

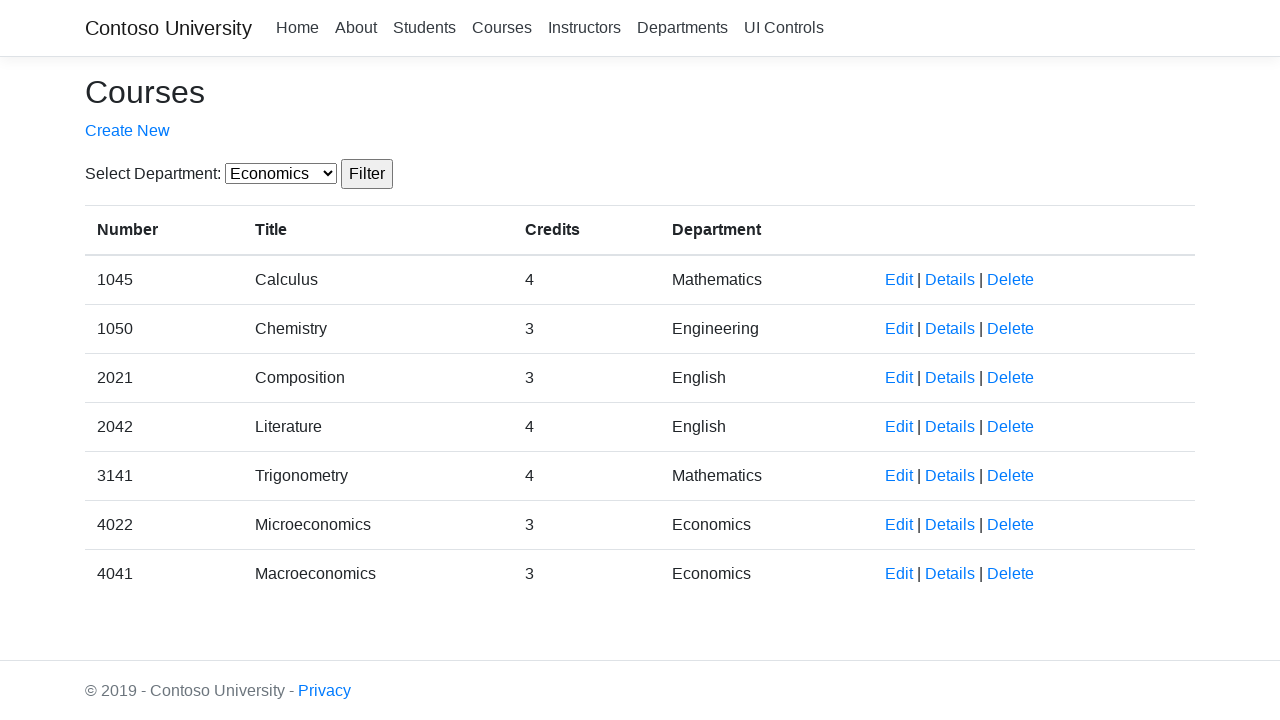